Tests clearing the complete state of all items by checking and then unchecking the toggle all

Starting URL: https://demo.playwright.dev/todomvc

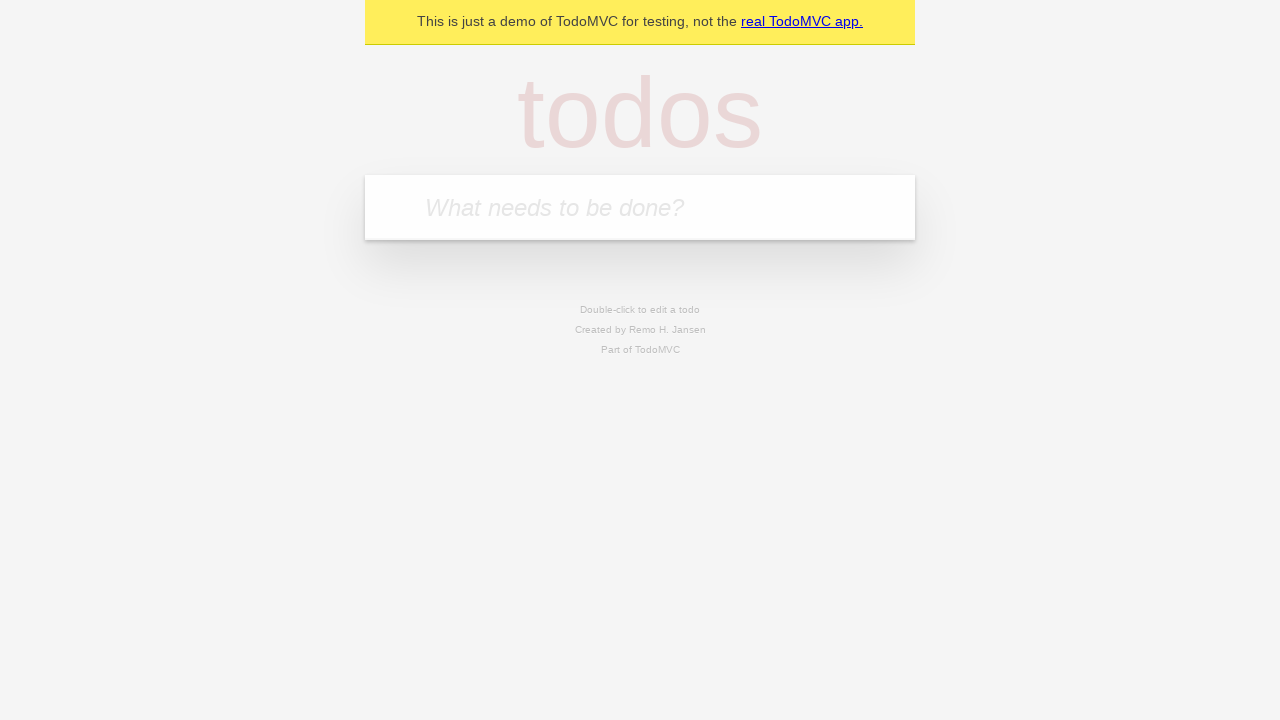

Filled todo input with 'buy some cheese' on internal:attr=[placeholder="What needs to be done?"i]
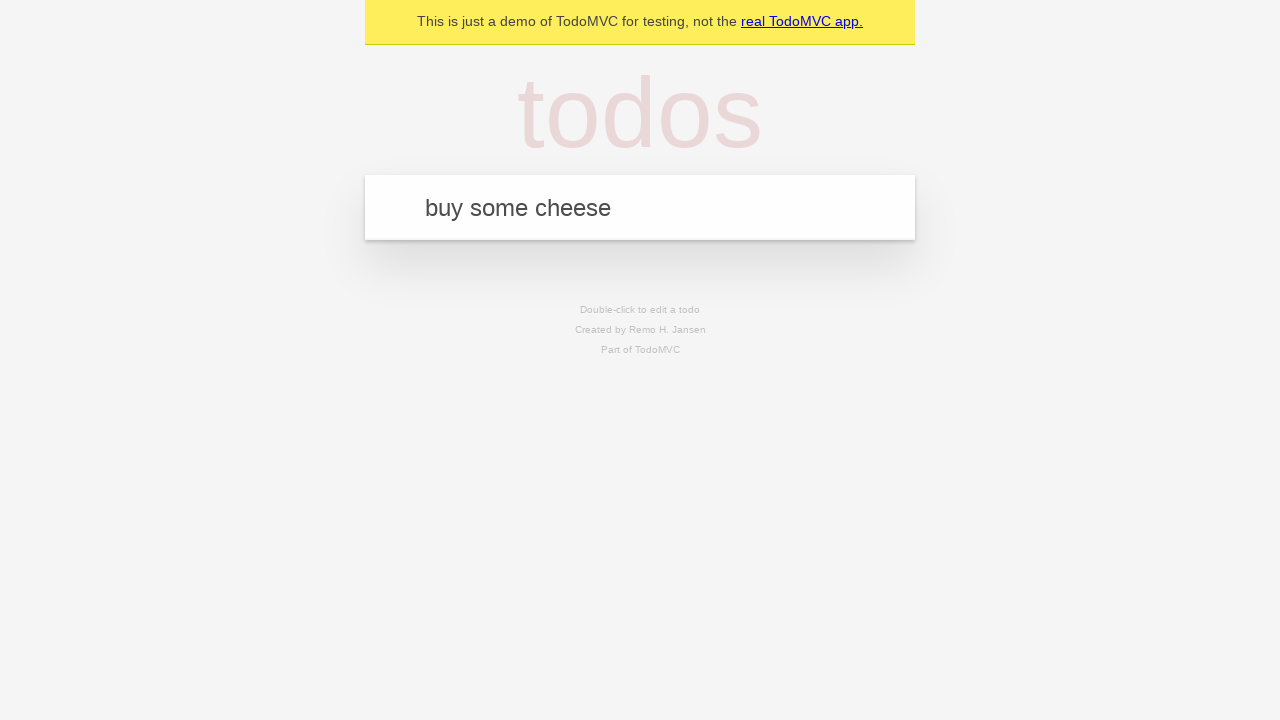

Pressed Enter to add first todo on internal:attr=[placeholder="What needs to be done?"i]
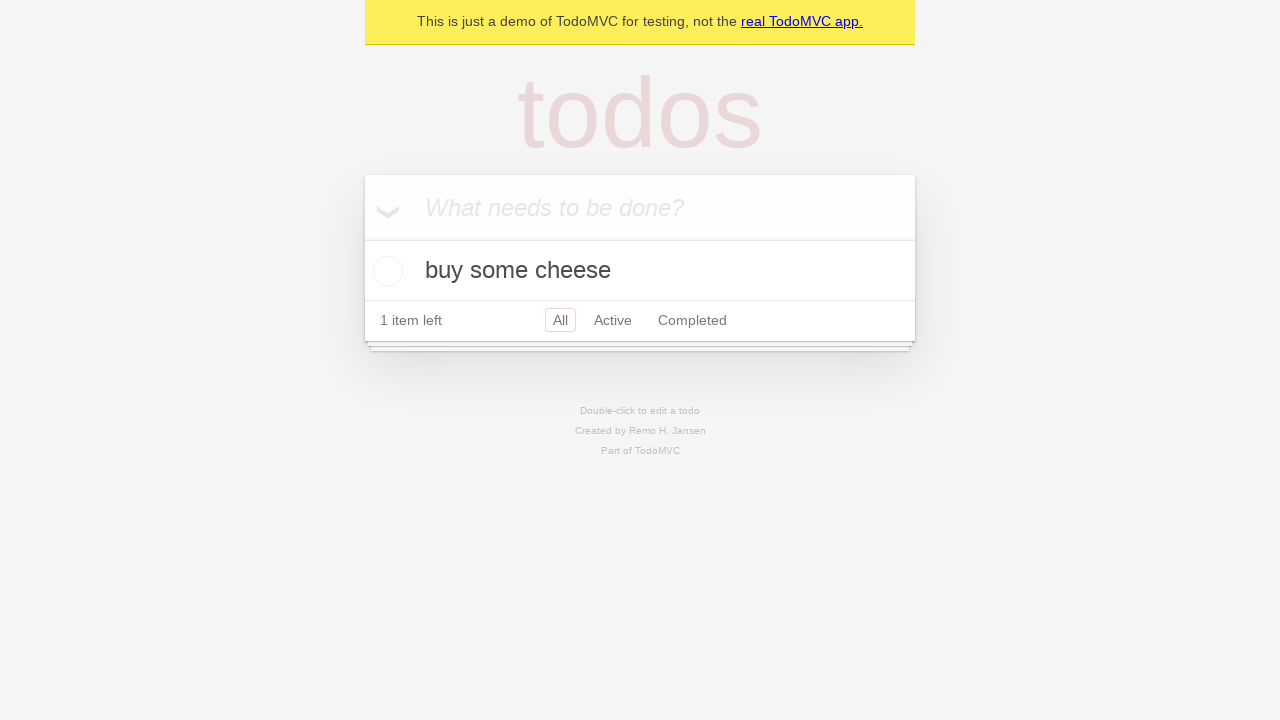

Filled todo input with 'feed the cat' on internal:attr=[placeholder="What needs to be done?"i]
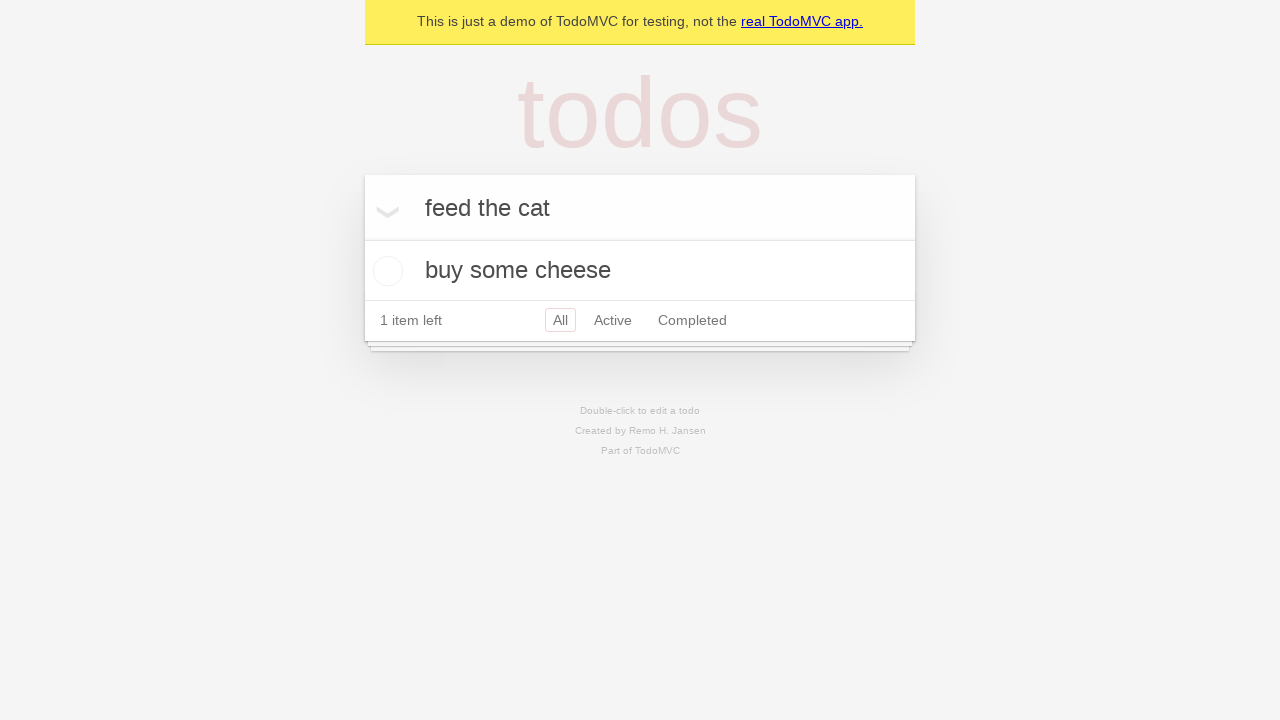

Pressed Enter to add second todo on internal:attr=[placeholder="What needs to be done?"i]
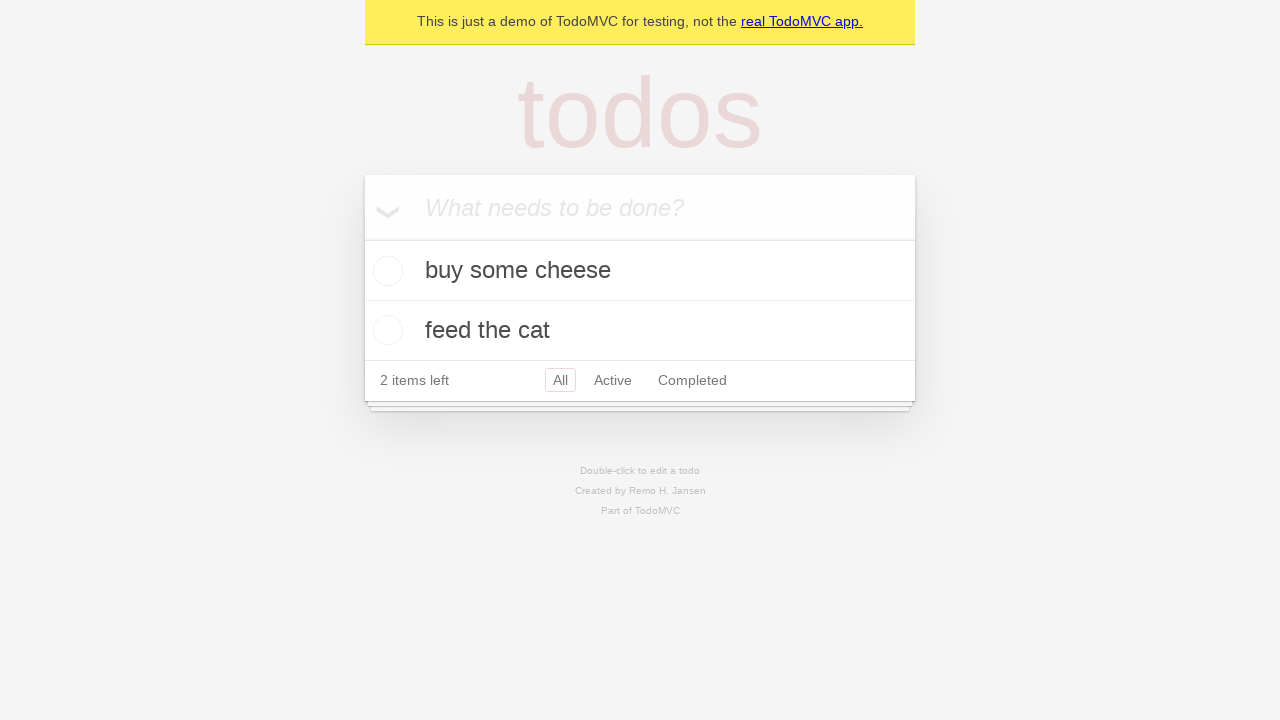

Filled todo input with 'book a doctors appointment' on internal:attr=[placeholder="What needs to be done?"i]
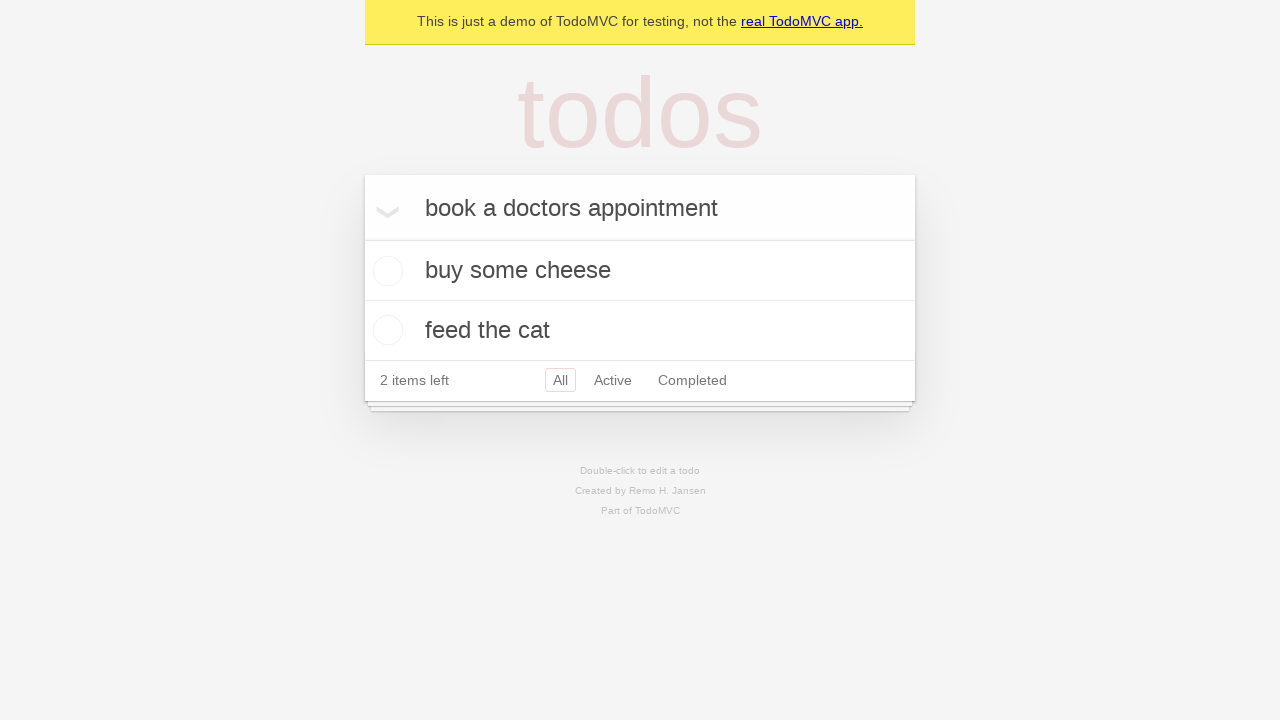

Pressed Enter to add third todo on internal:attr=[placeholder="What needs to be done?"i]
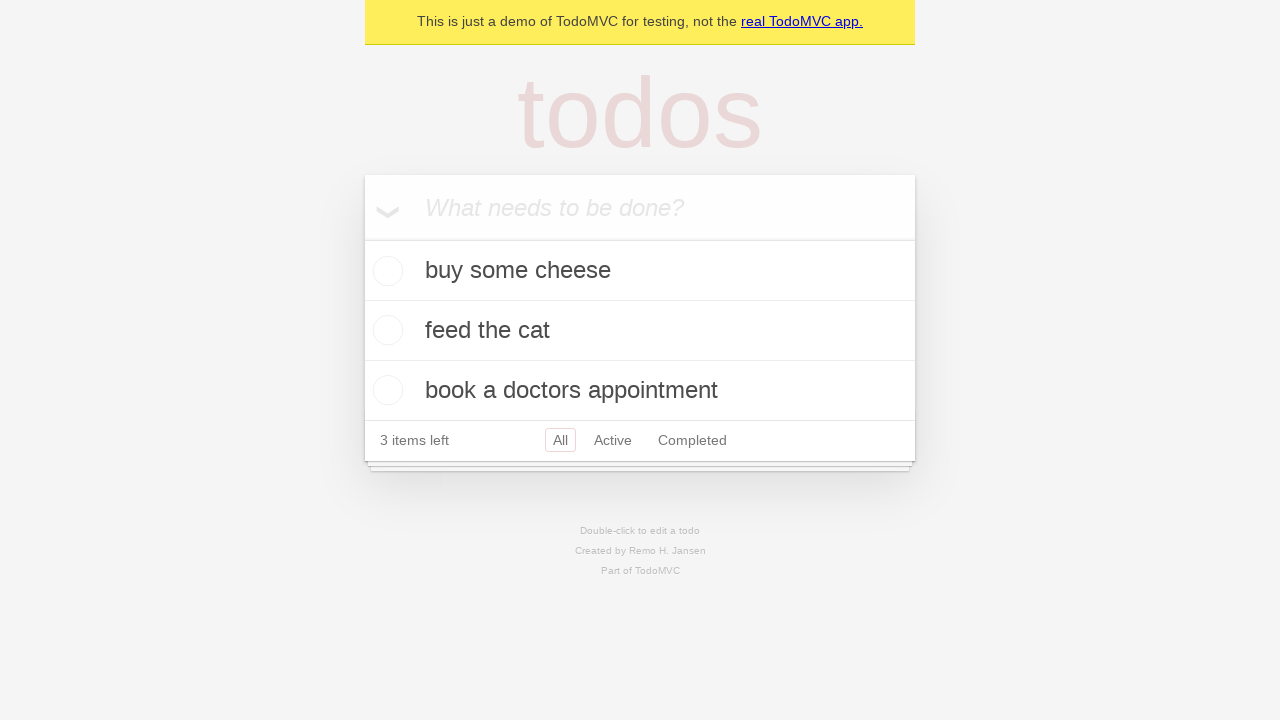

Checked 'Mark all as complete' toggle to complete all todos at (362, 238) on internal:label="Mark all as complete"i
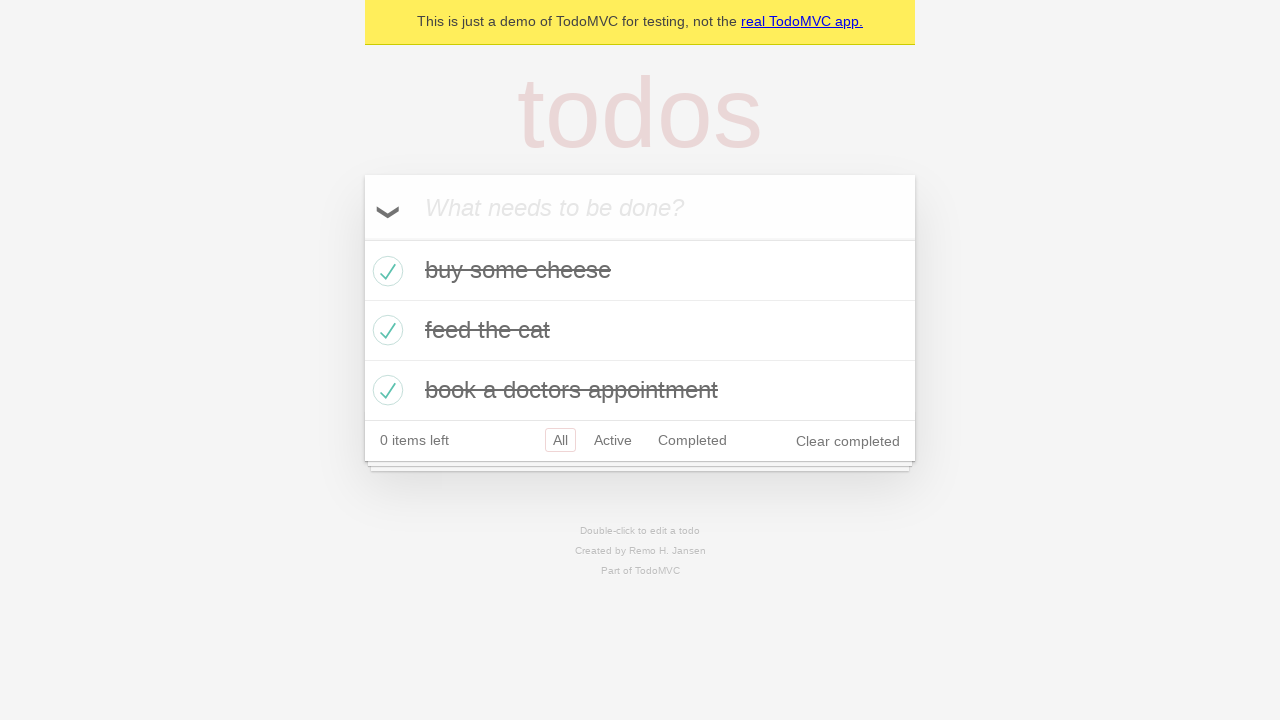

Unchecked 'Mark all as complete' toggle to clear all completed states at (362, 238) on internal:label="Mark all as complete"i
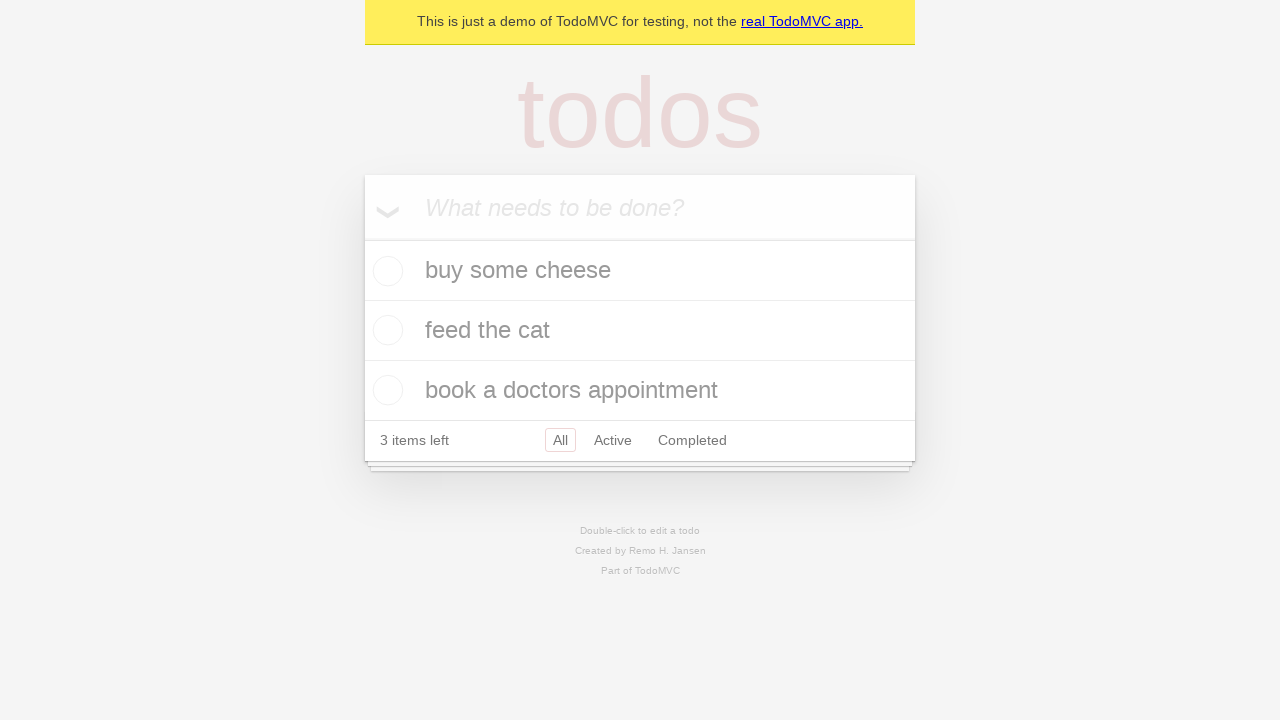

Waited for todo items to be visible with uncompleted state
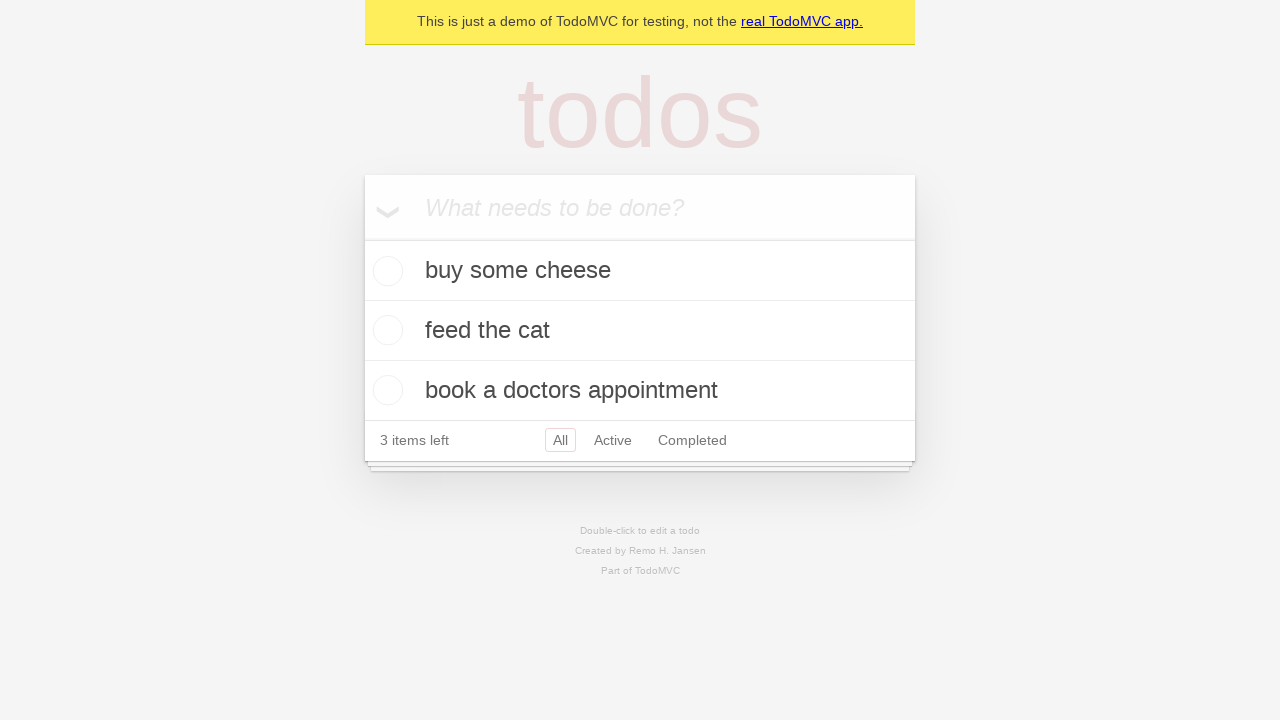

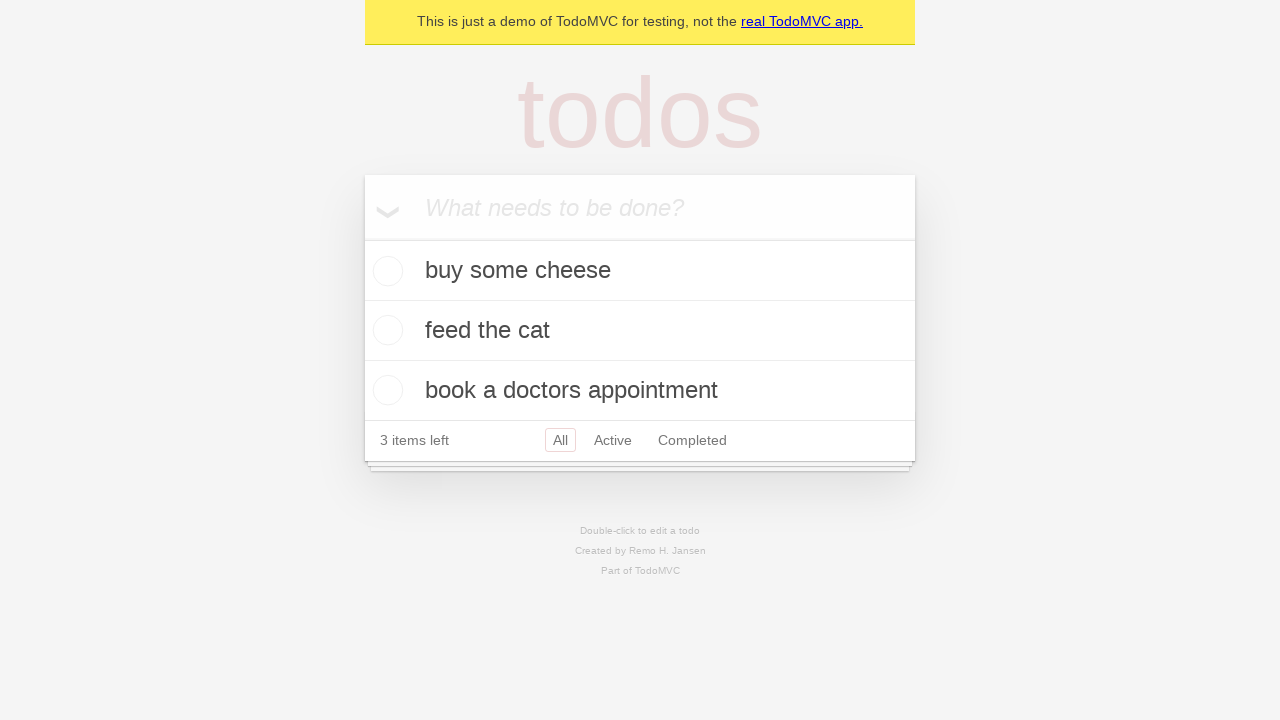